Tests tooltip functionality by hovering over an age input field and verifying the tooltip content displays correctly

Starting URL: http://jqueryui.com/tooltip/

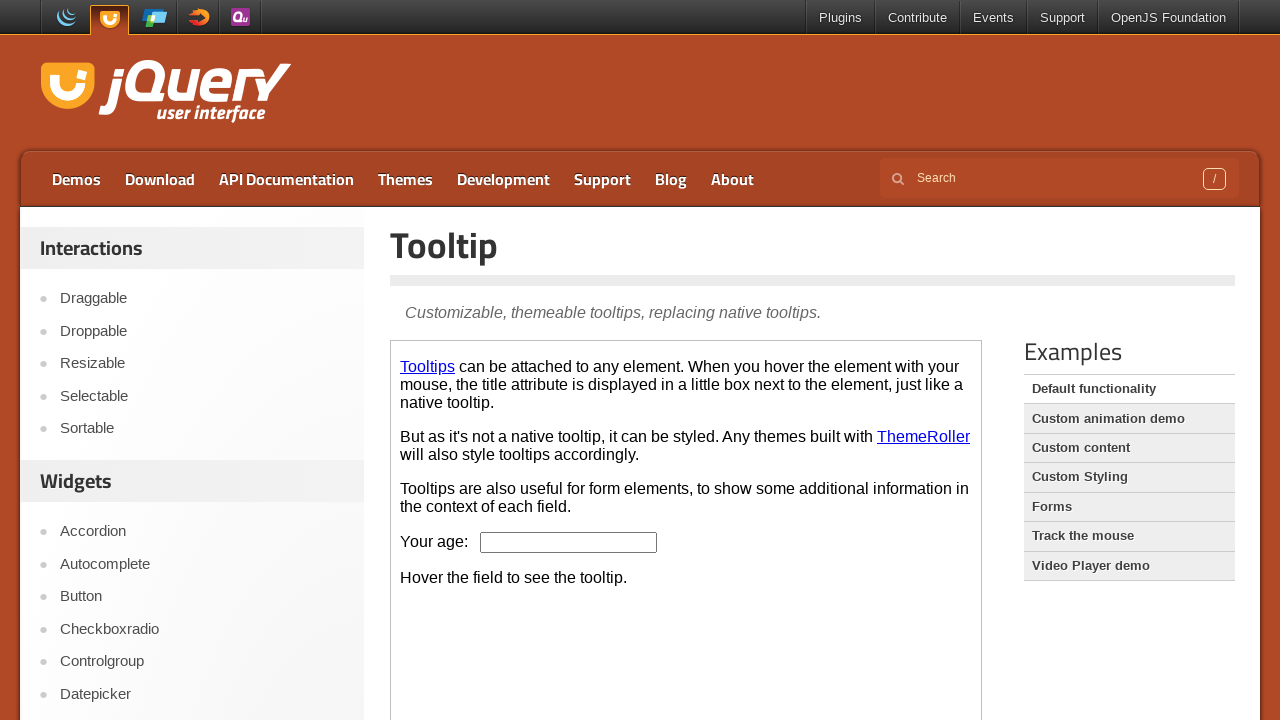

Located demo iframe
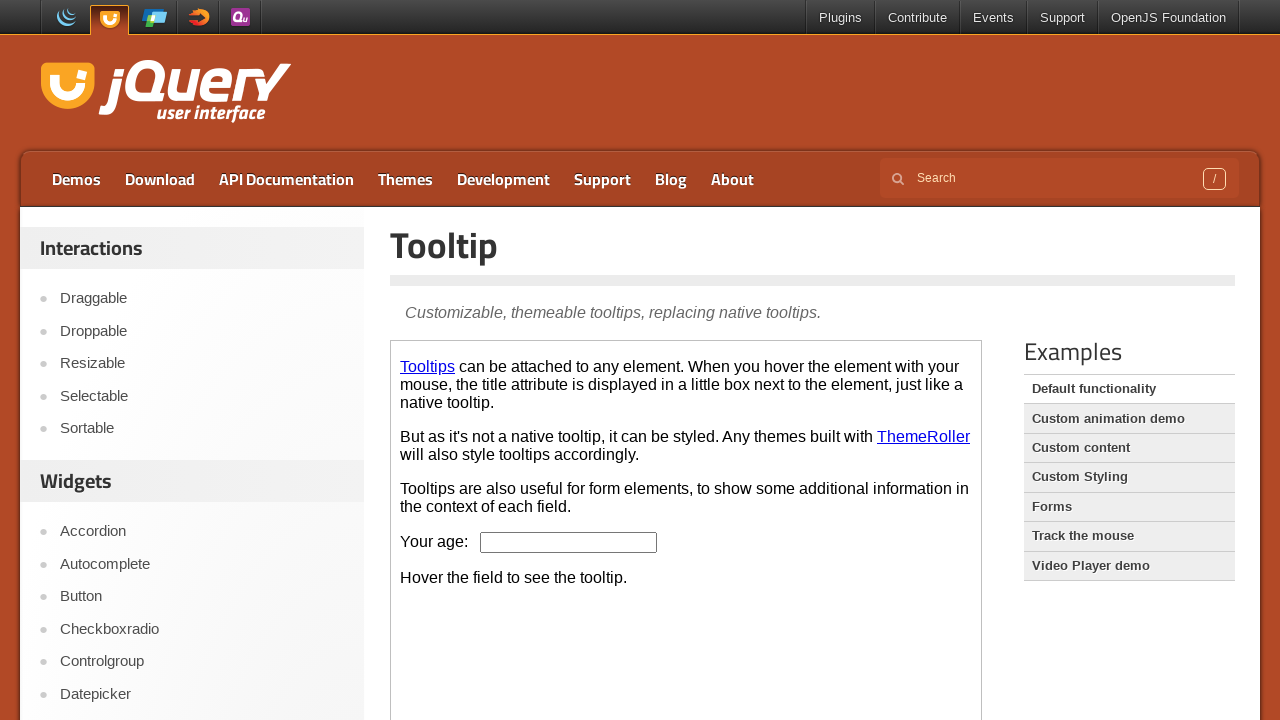

Hovered over age input field to trigger tooltip at (569, 542) on .demo-frame >> internal:control=enter-frame >> #age
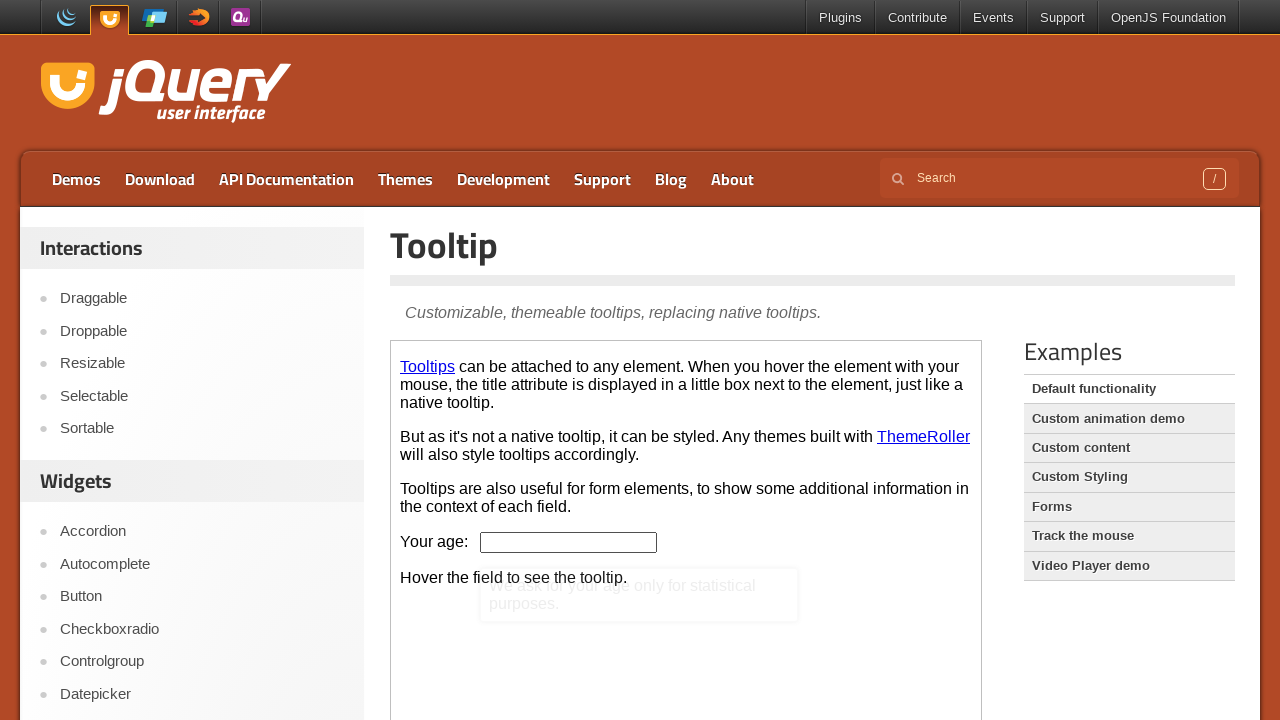

Located tooltip content element
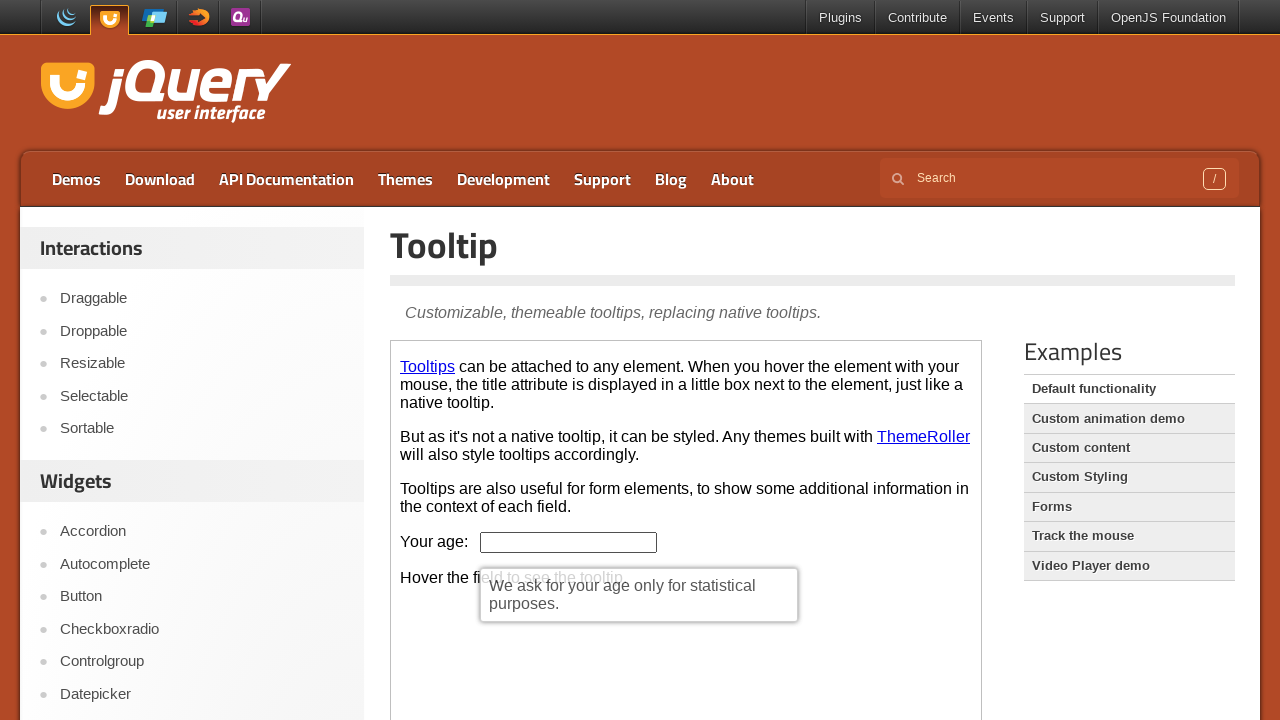

Tooltip appeared and is now visible
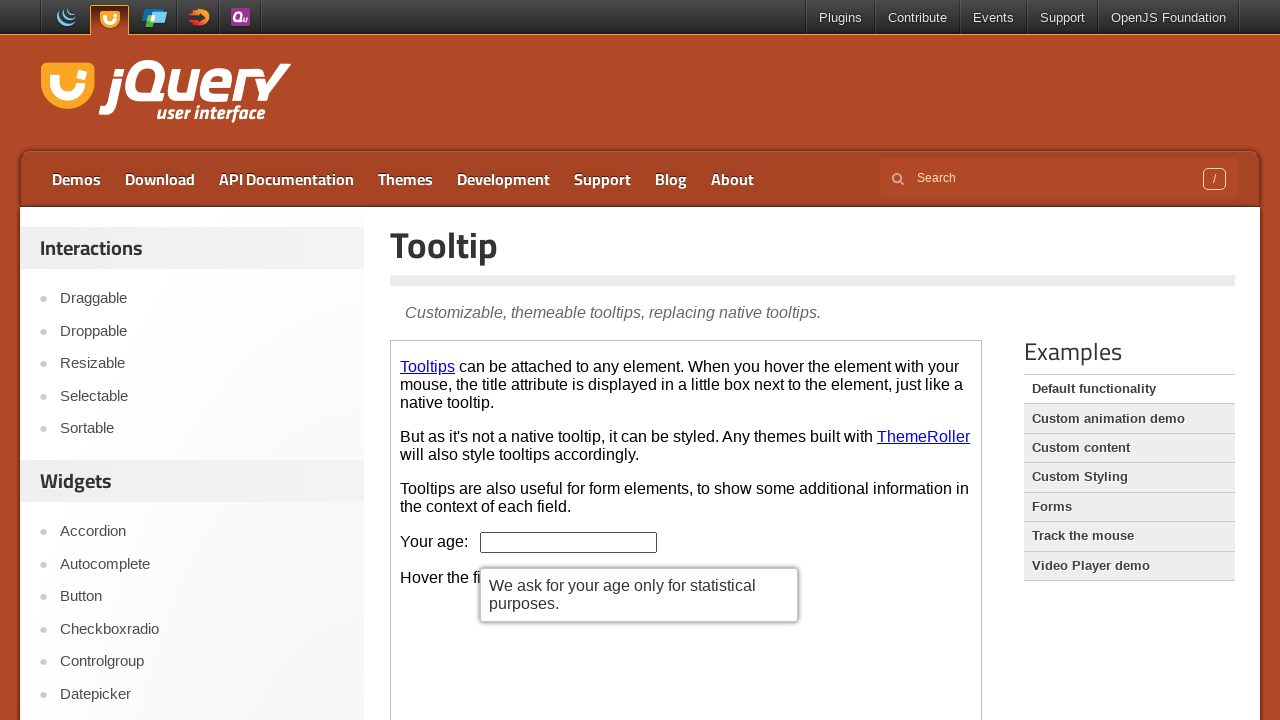

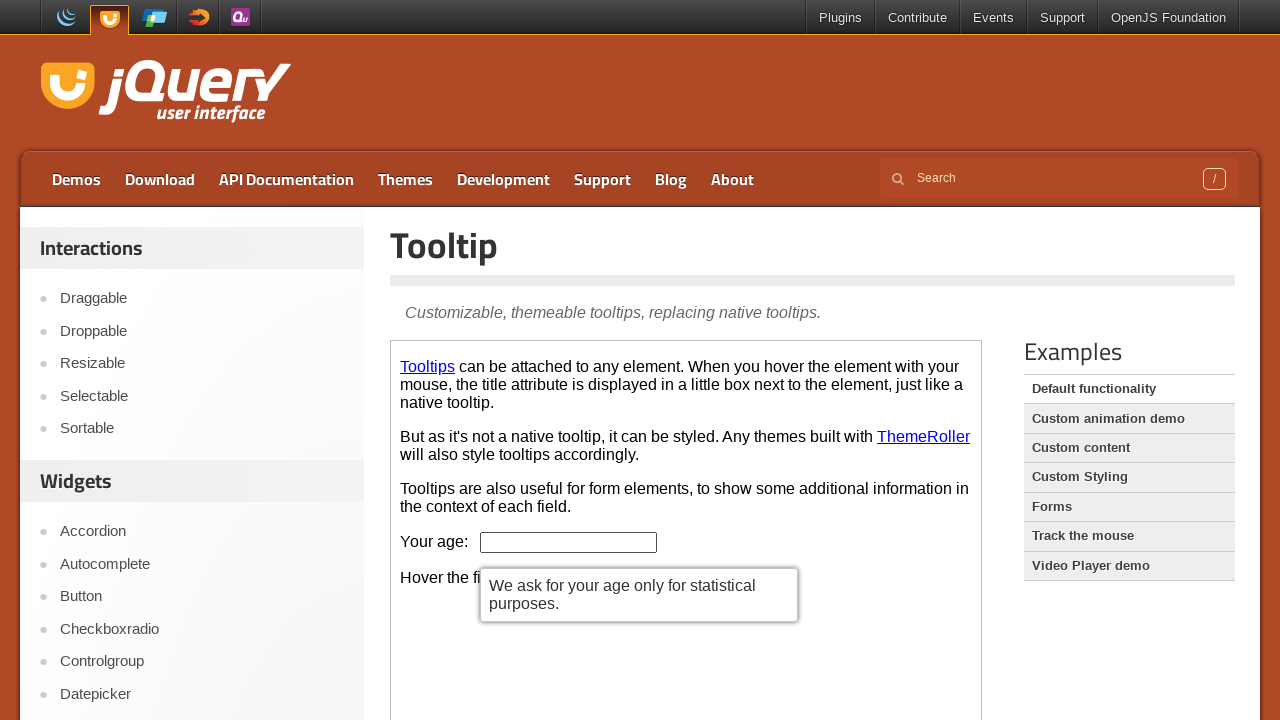